Tests the add/remove elements functionality by clicking the "Add Element" button, verifying a "Delete" button appears, clicking the delete button, and verifying it is removed from the page.

Starting URL: https://practice.cydeo.com/add_remove_elements/

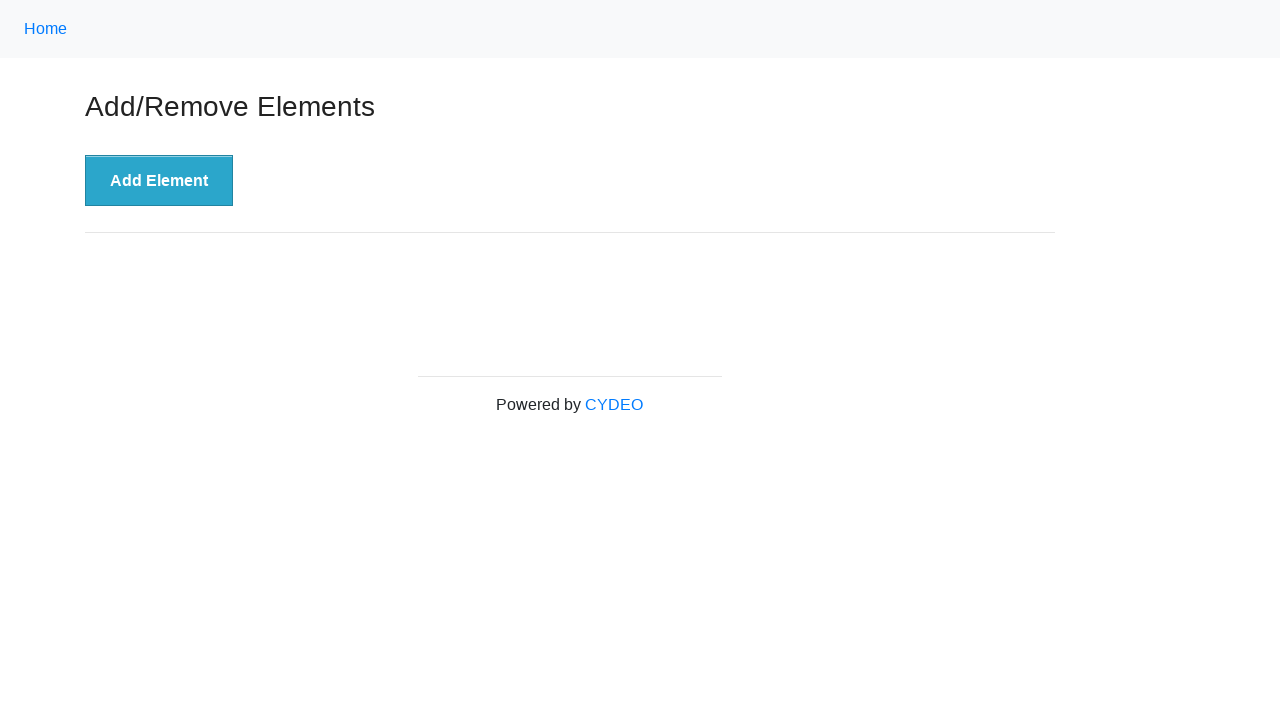

Navigated to add/remove elements practice page
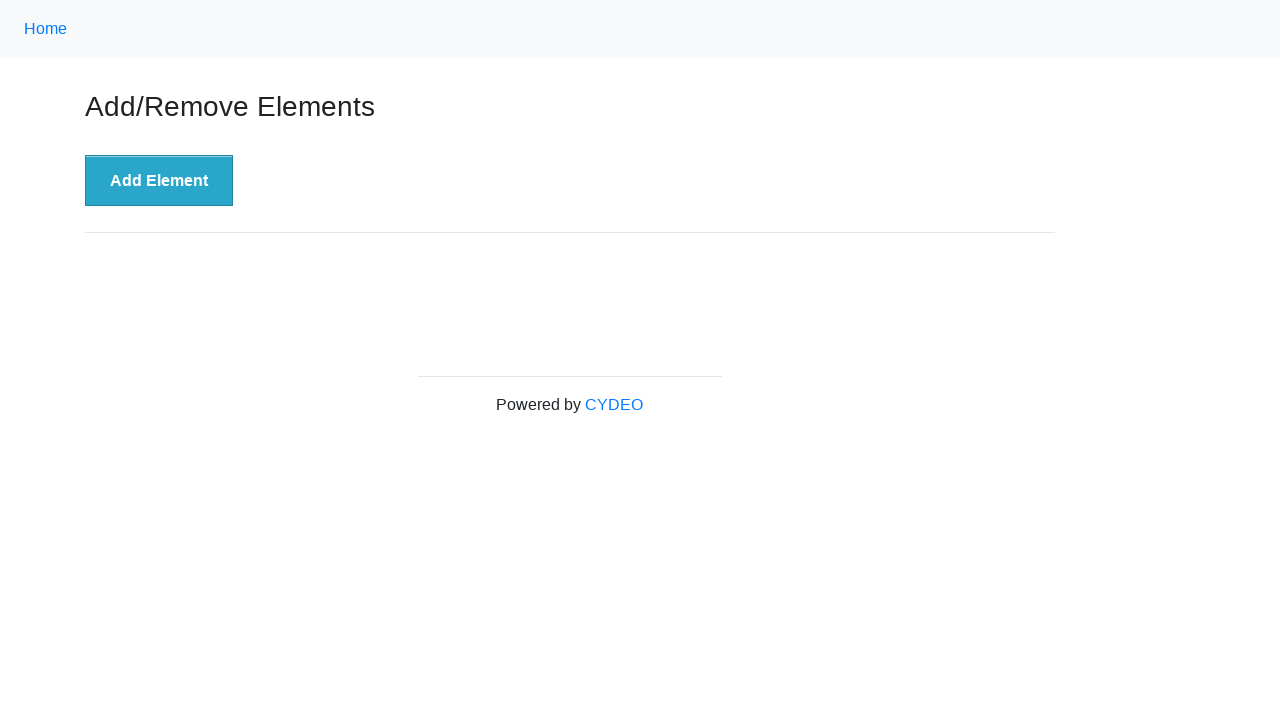

Clicked 'Add Element' button at (159, 181) on xpath=//button[.='Add Element']
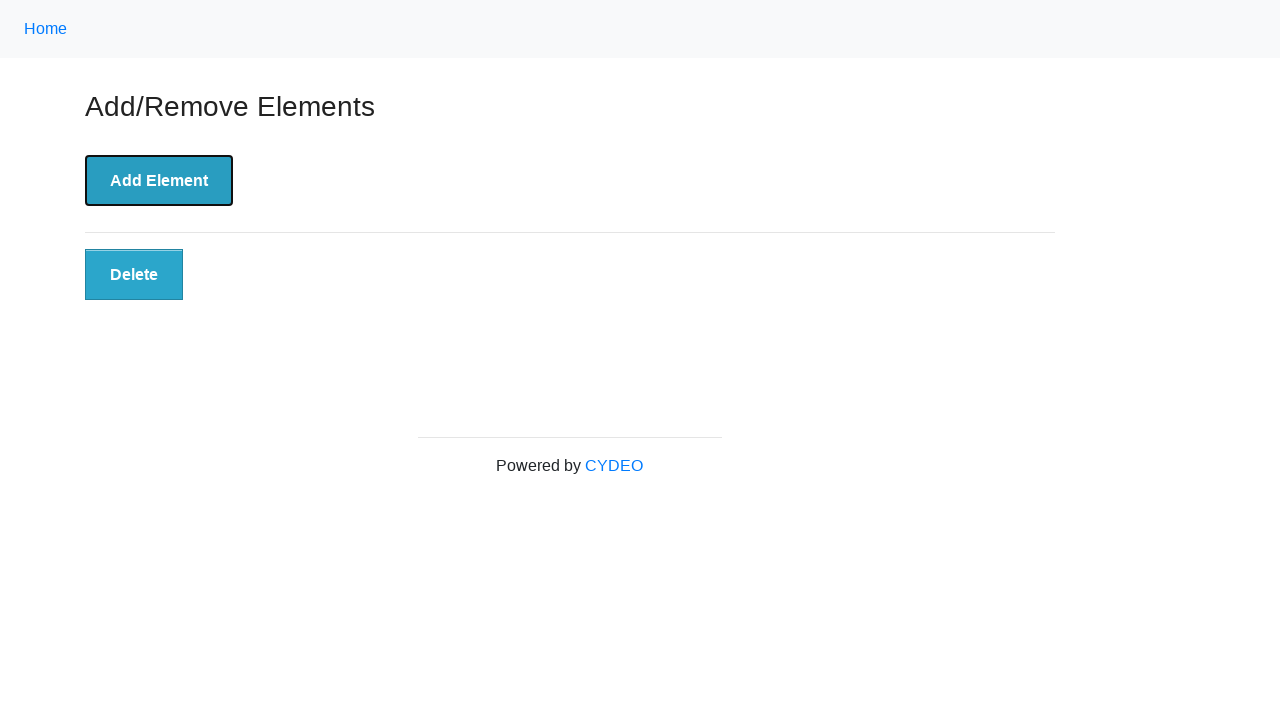

Delete button appeared and is visible
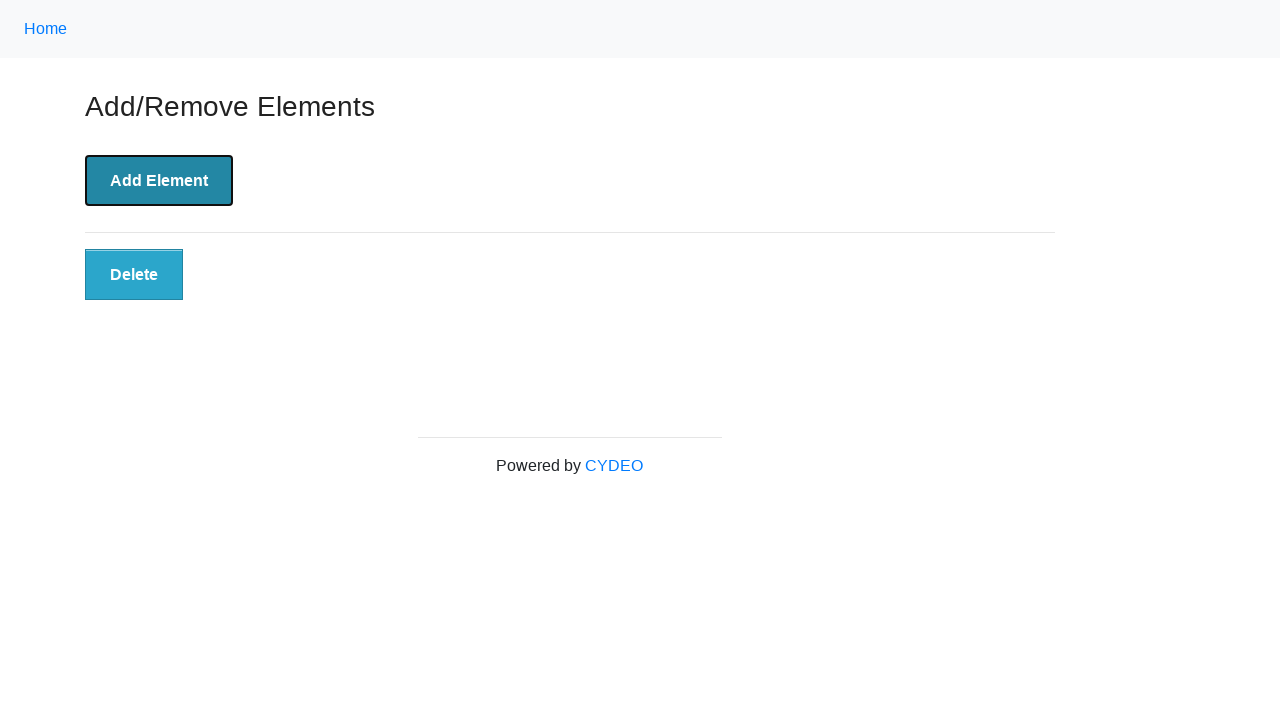

Clicked the Delete button at (134, 275) on xpath=//button[@class='added-manually']
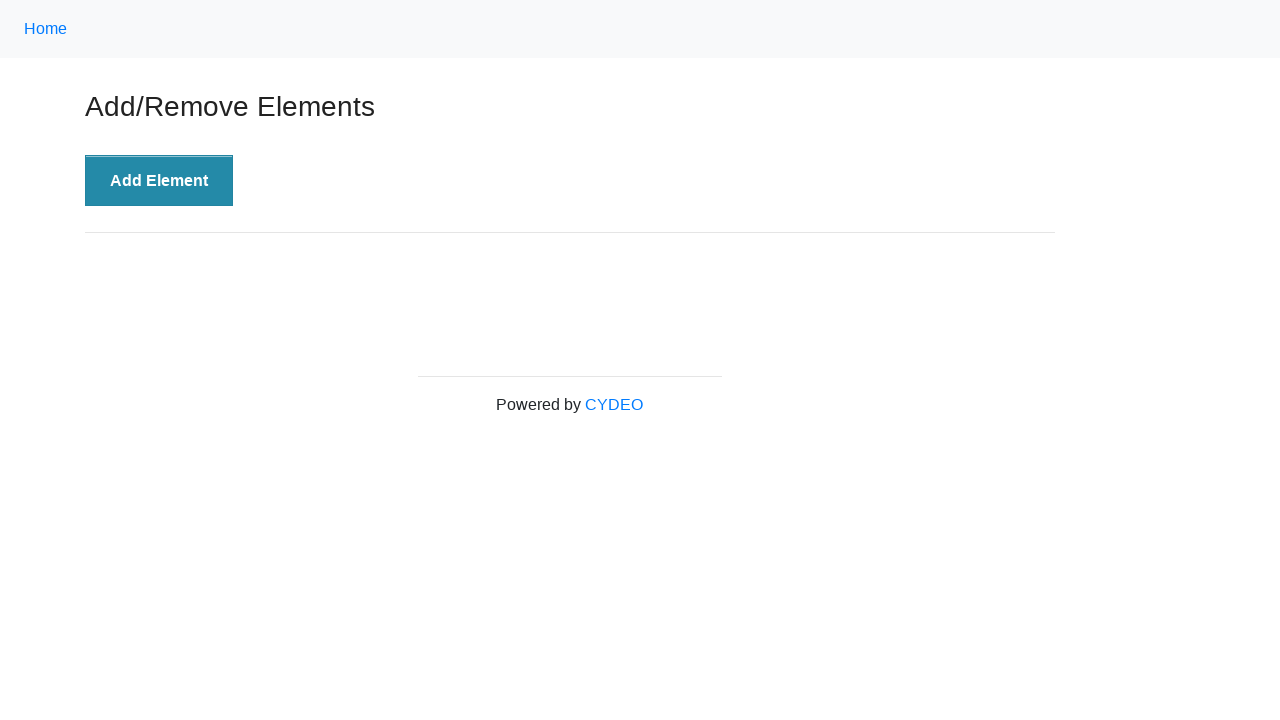

Delete button is no longer visible on the page
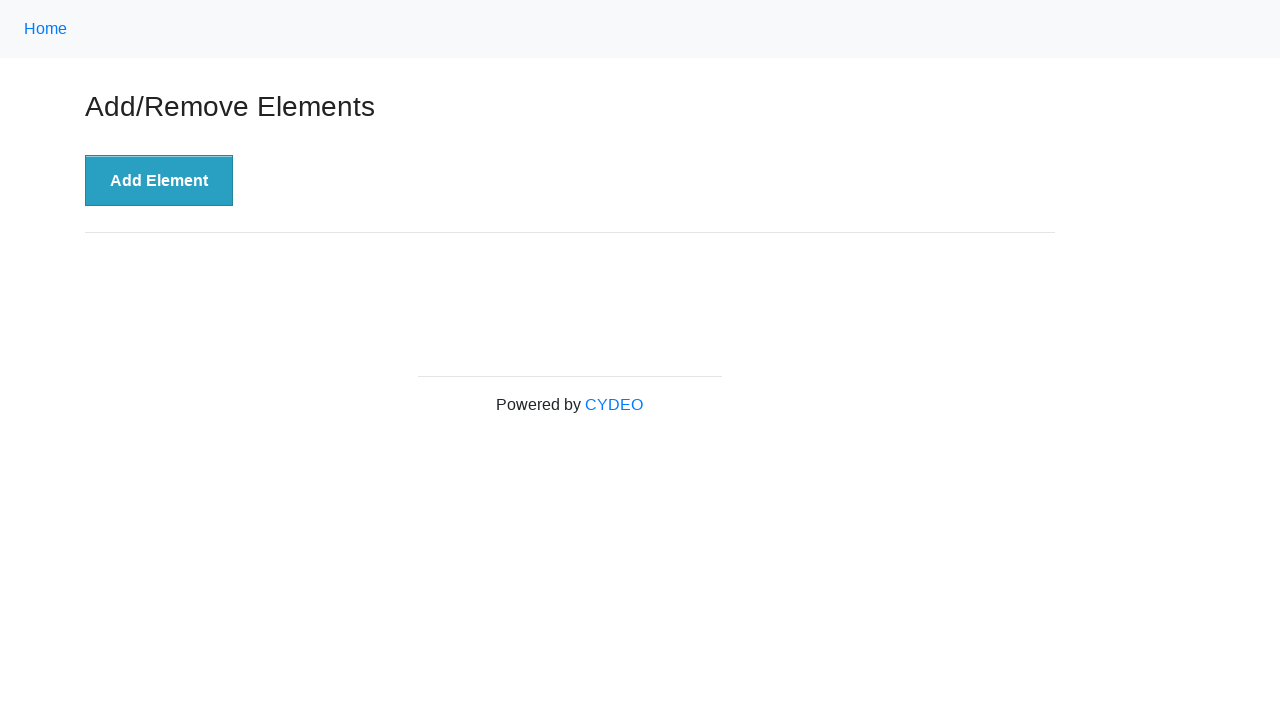

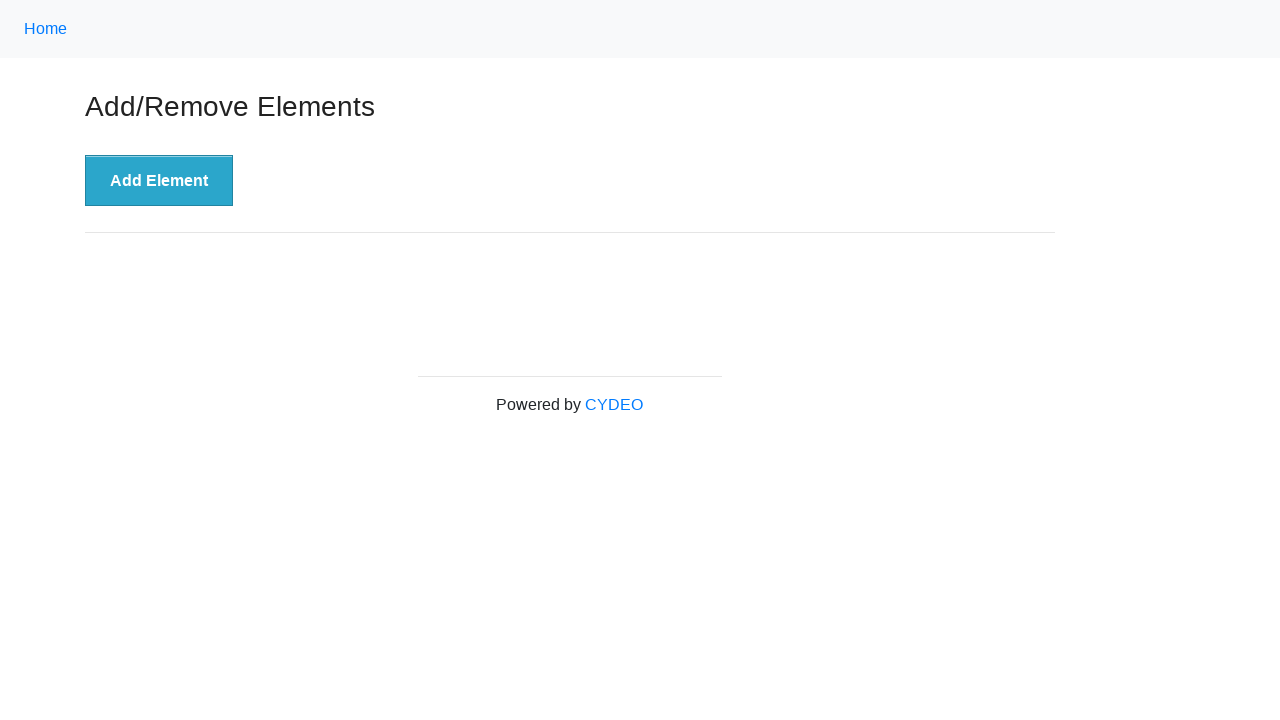